Tests dropdown and multi-select functionality by selecting various options from programming languages dropdown and Selenium tool suite multi-select element

Starting URL: https://chandanachaitanya.github.io/selenium-practice-site/

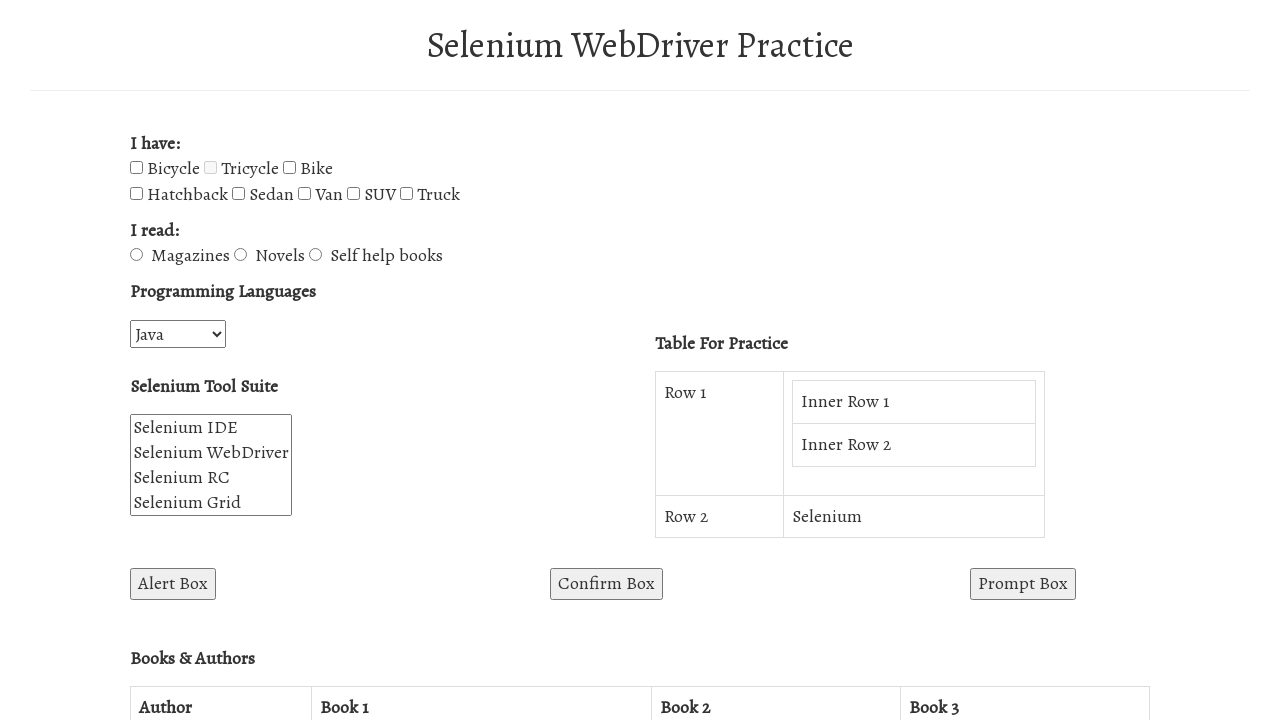

Selected 'JavaScript' from Programming Languages dropdown on #programming-languages
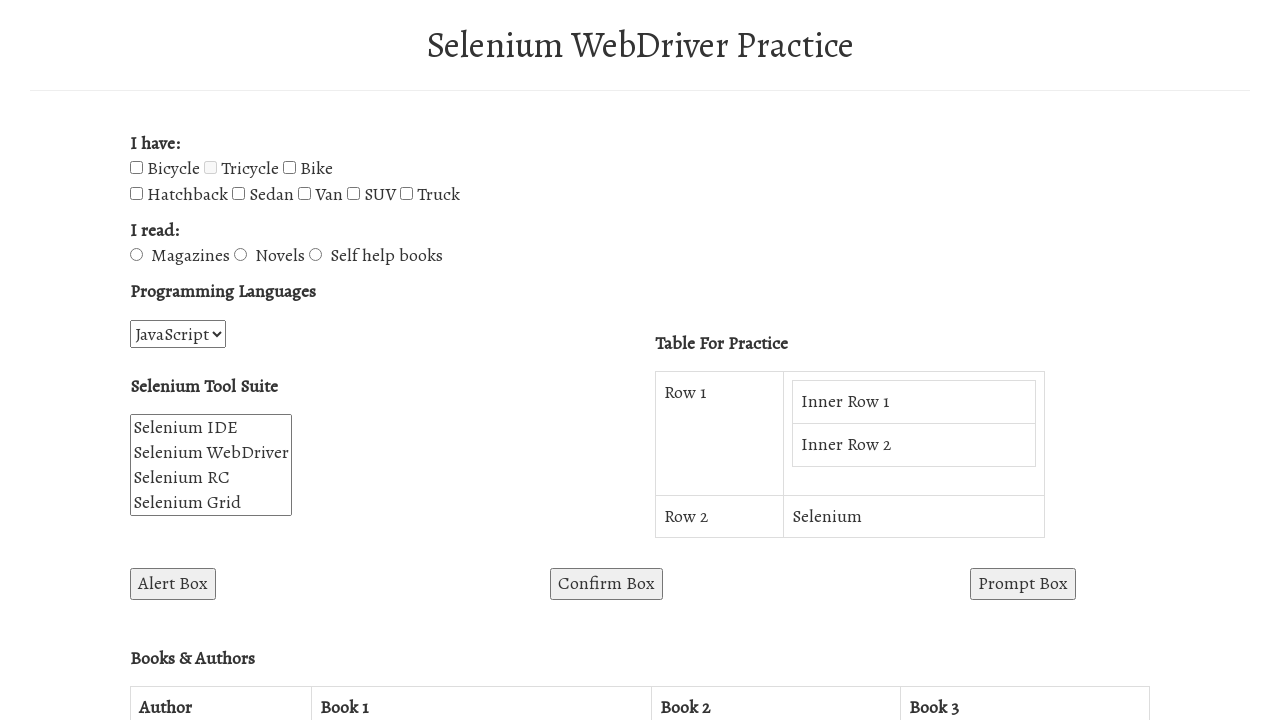

Evaluated if Programming Languages dropdown supports multiple selection
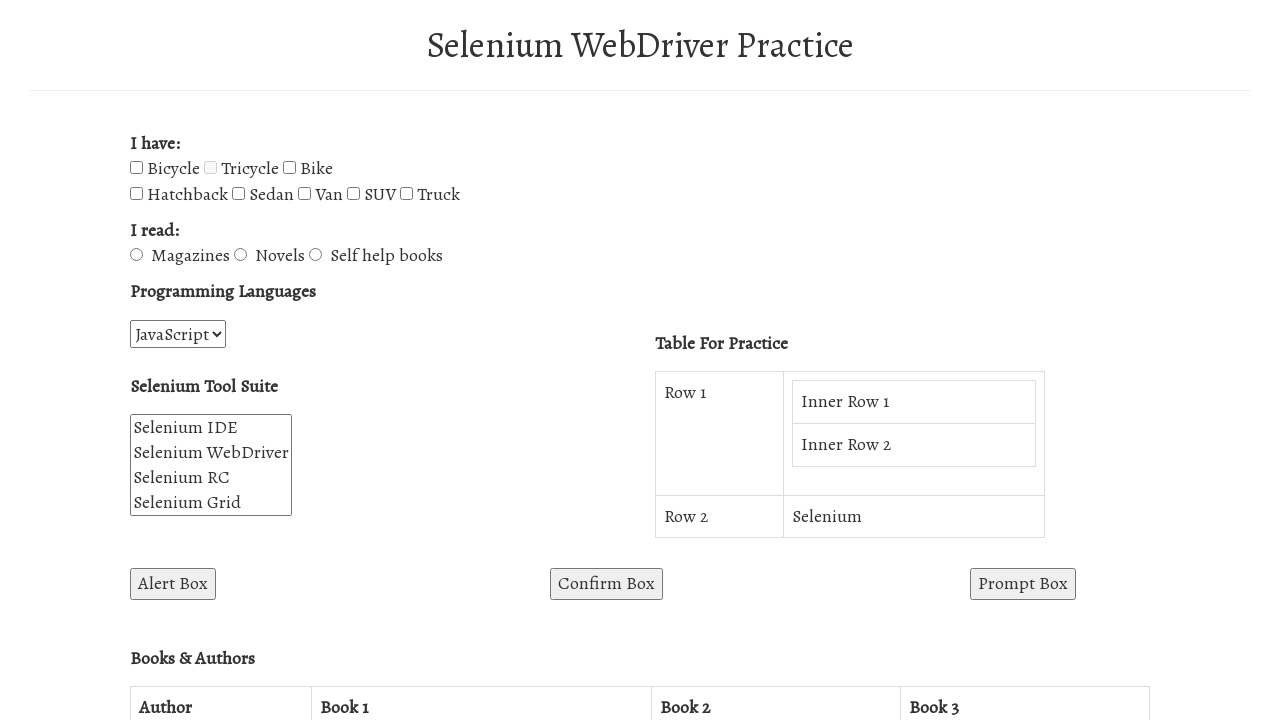

Selected 'Selenium RC' from Selenium Tool Suite multi-select on select[name='selenium_suite']
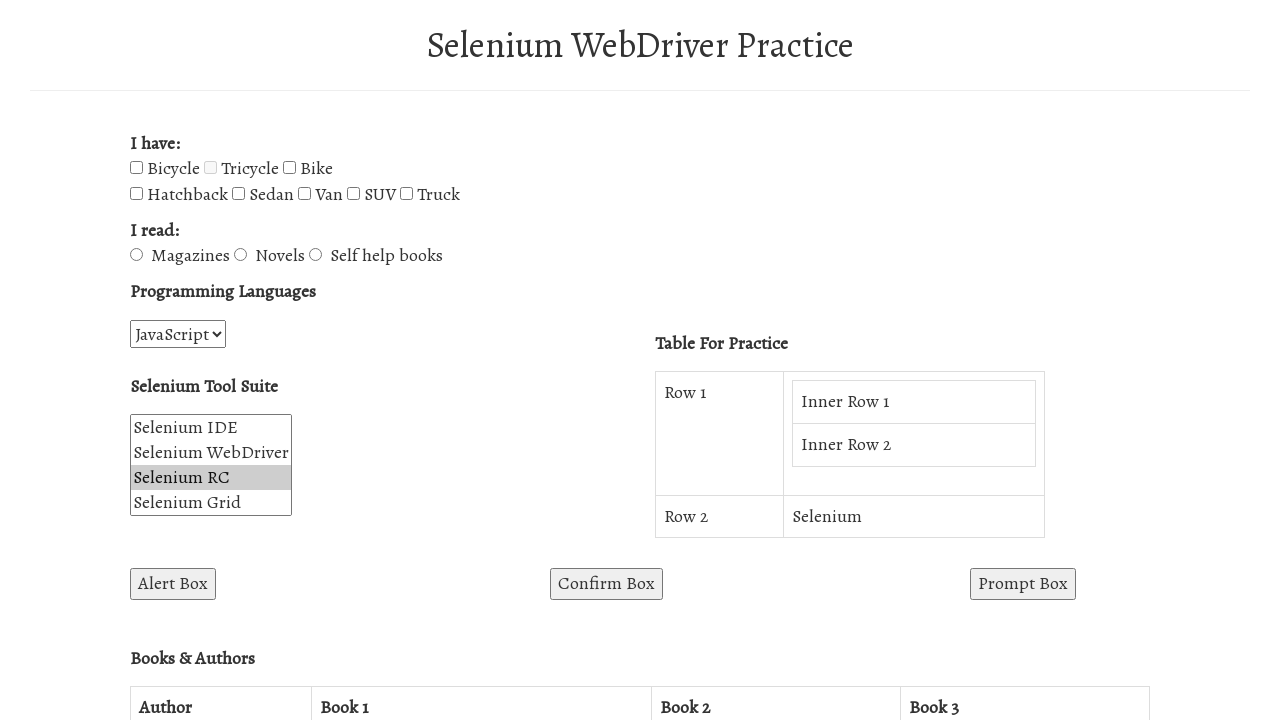

Selected both 'Selenium RC' and 'Advantages' from Selenium Tool Suite on select[name='selenium_suite']
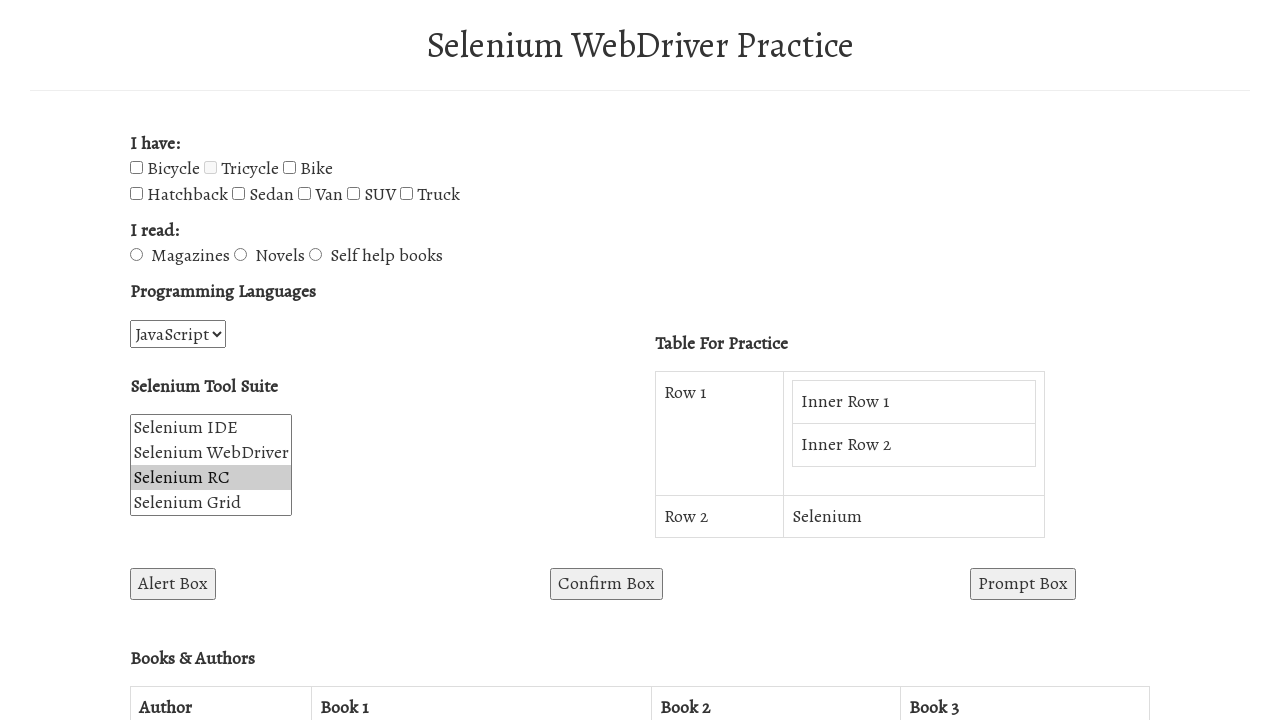

Deselected 'Selenium RC', keeping only 'Advantages' selected on select[name='selenium_suite']
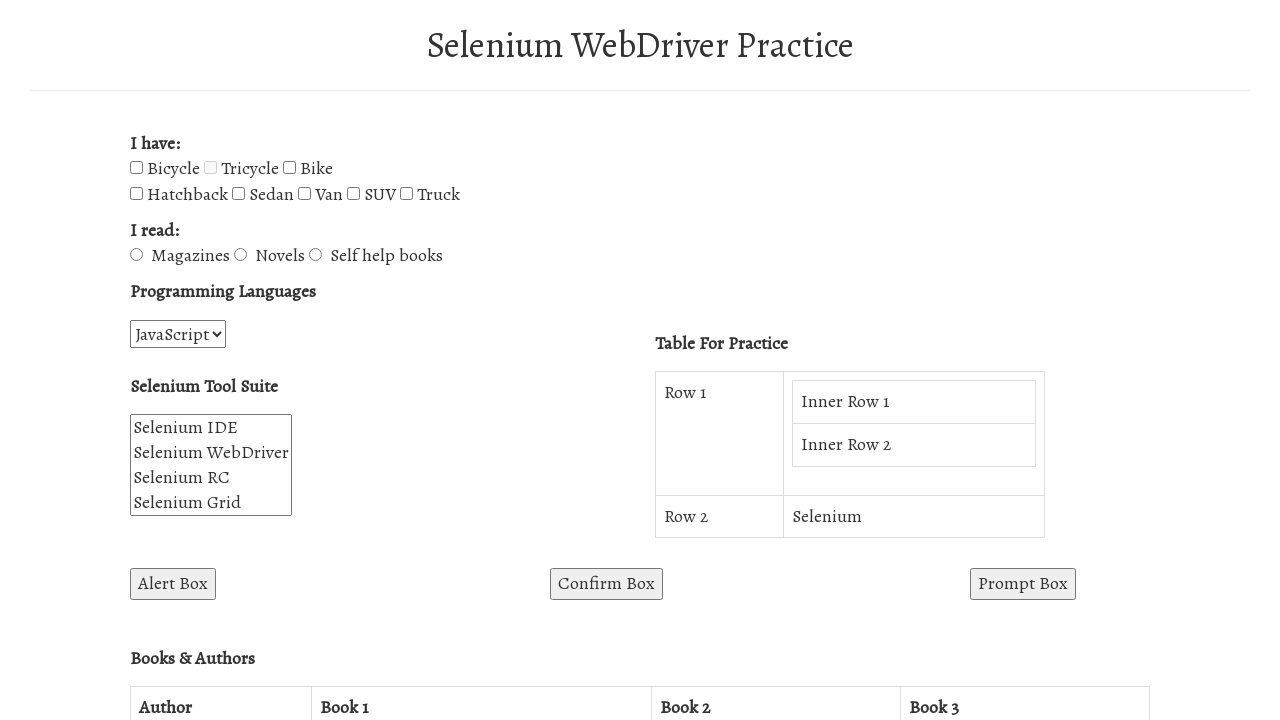

Selected 'Advantages' and 'Selenium WebDriver' from Selenium Tool Suite on select[name='selenium_suite']
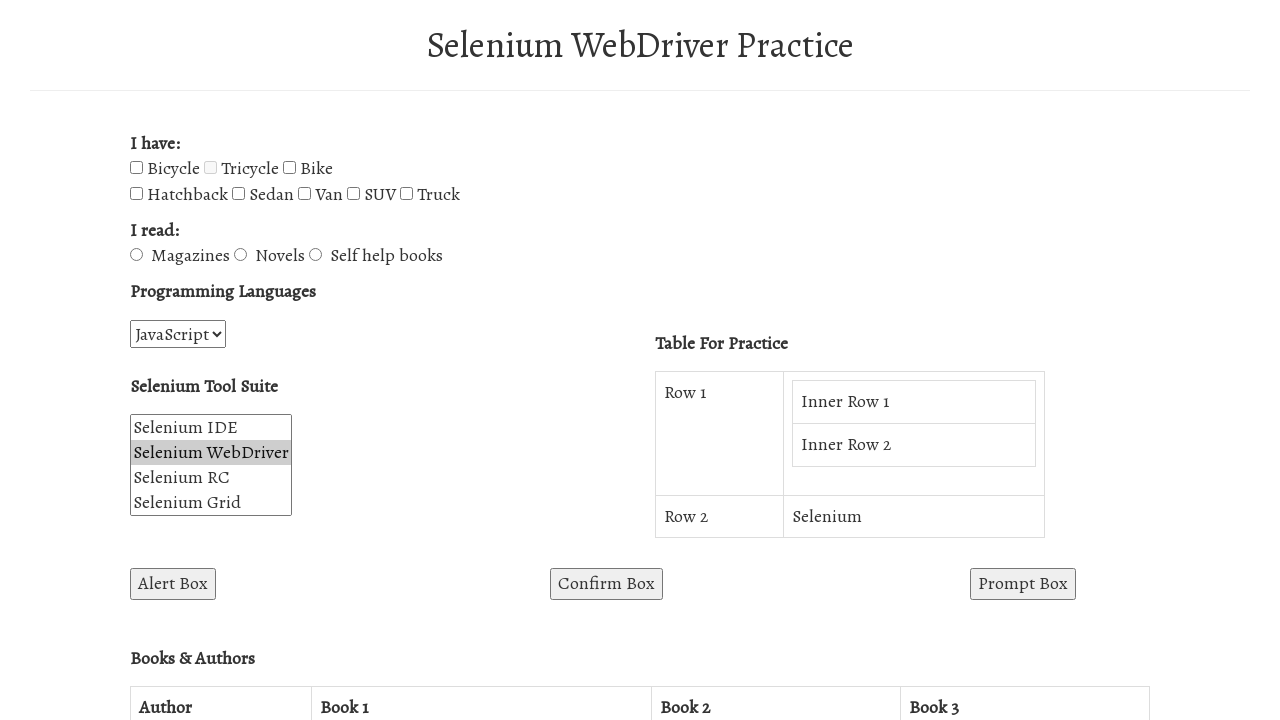

Retrieved all selected options from Selenium Tool Suite multi-select
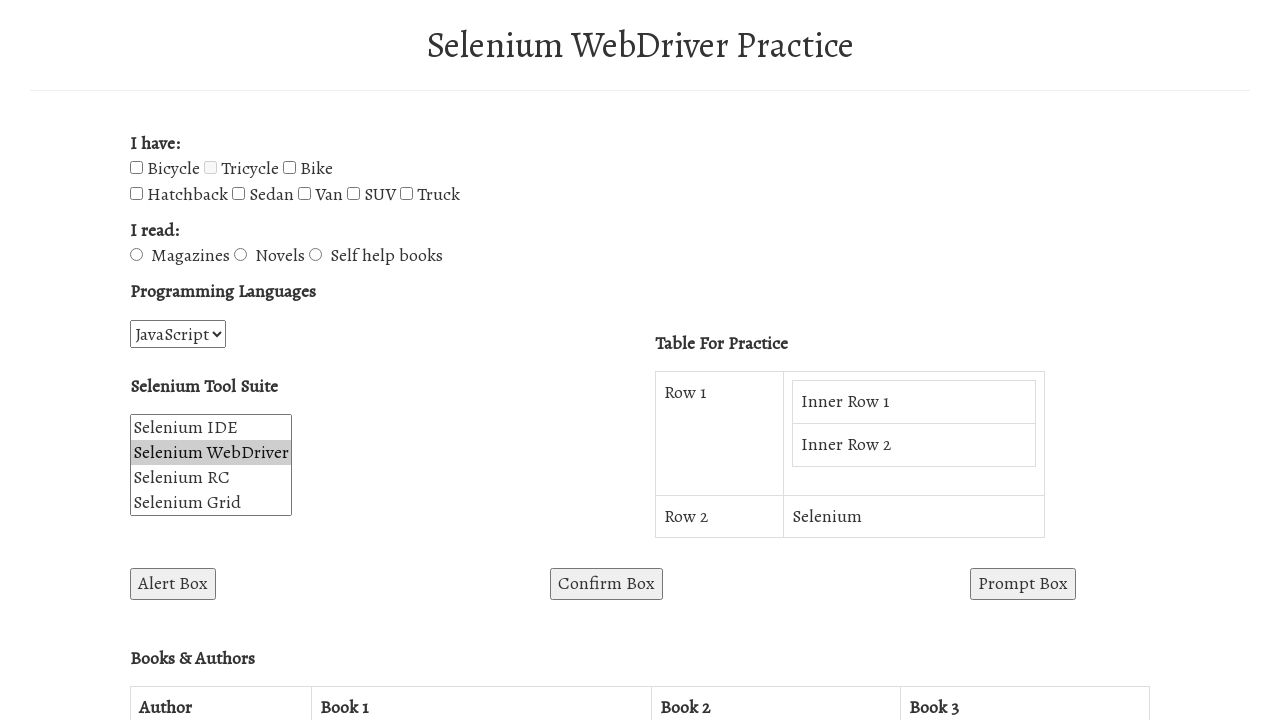

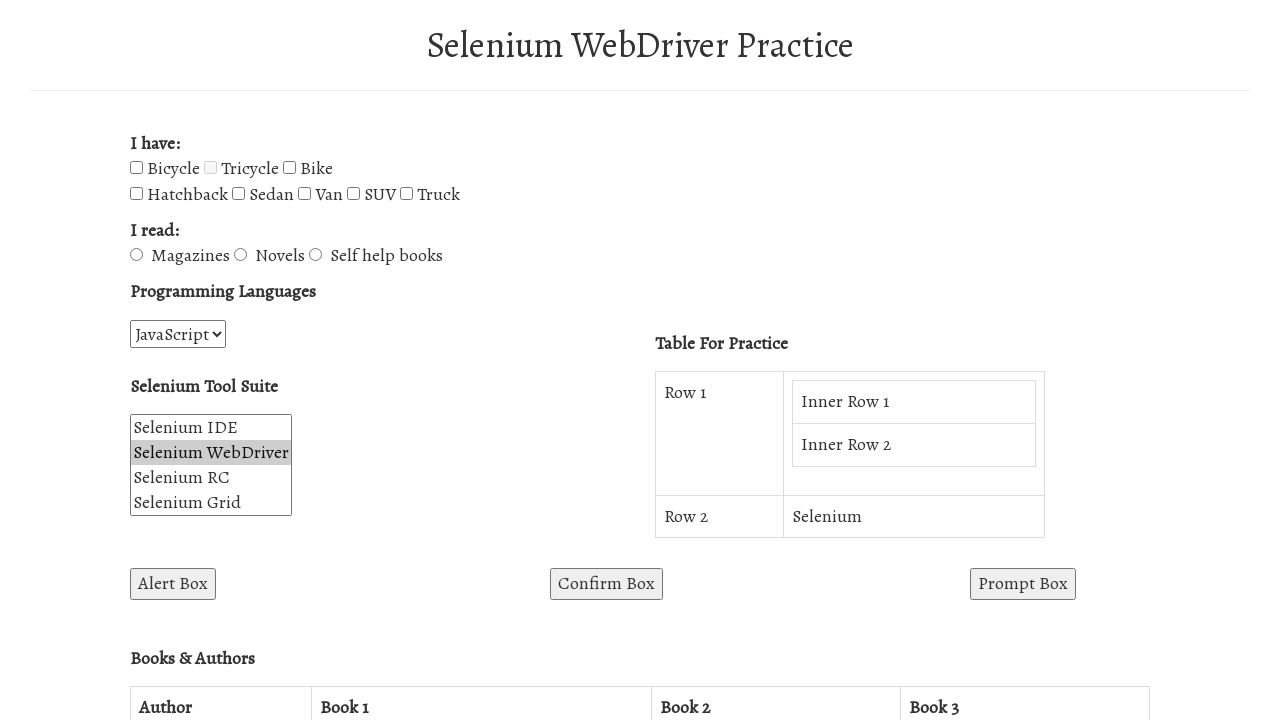